Navigates to the Becket Wolsey Academy website homepage and verifies it loads successfully

Starting URL: https://becket.wolseyacademy.xyz/

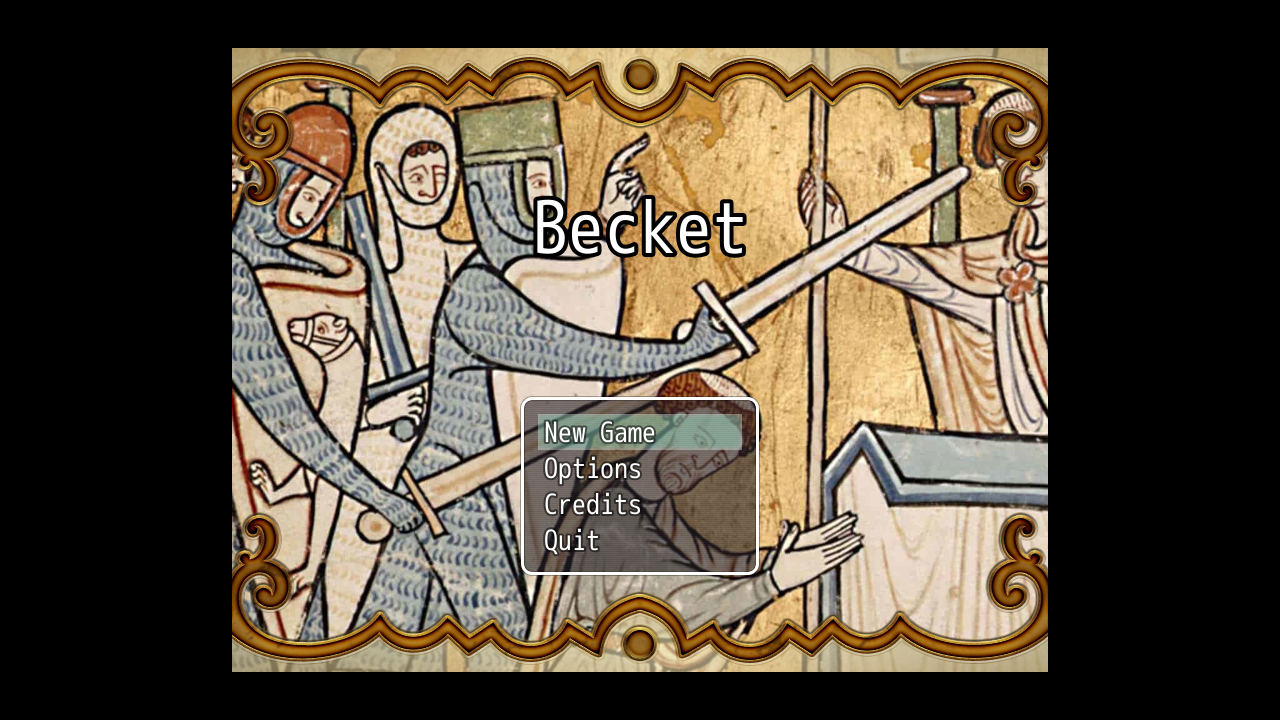

Waited for page to reach domcontentloaded state
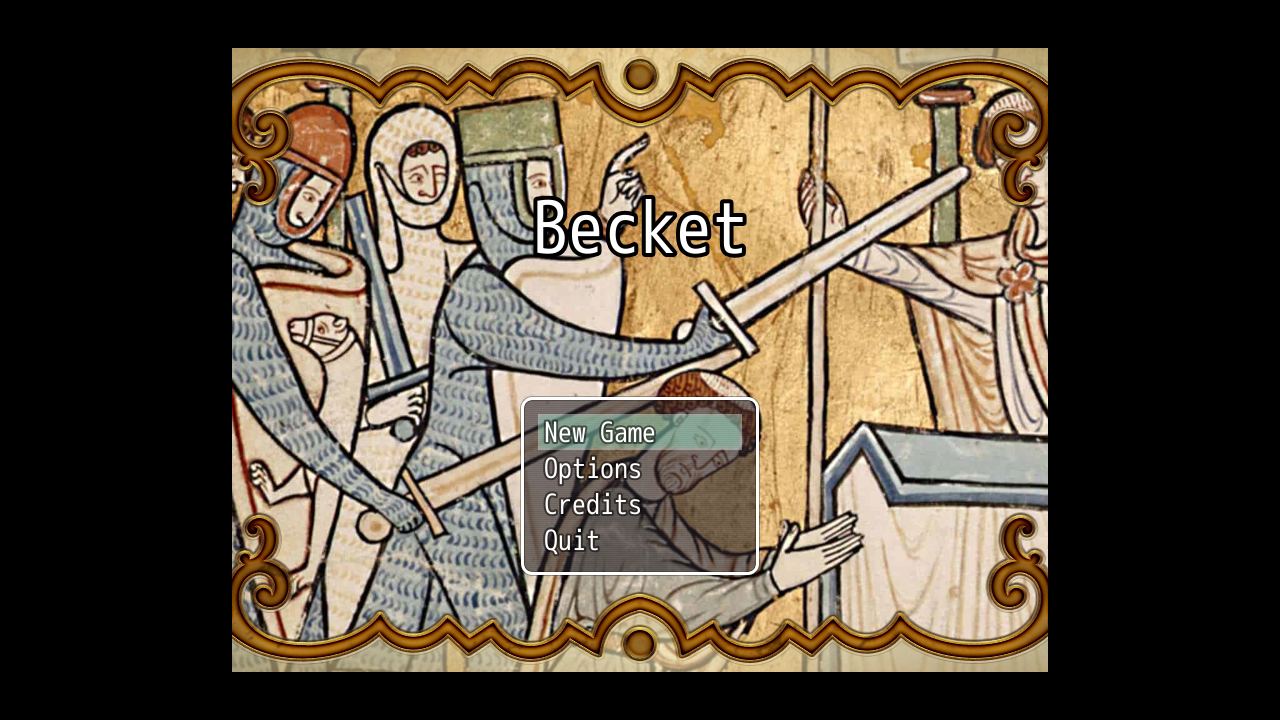

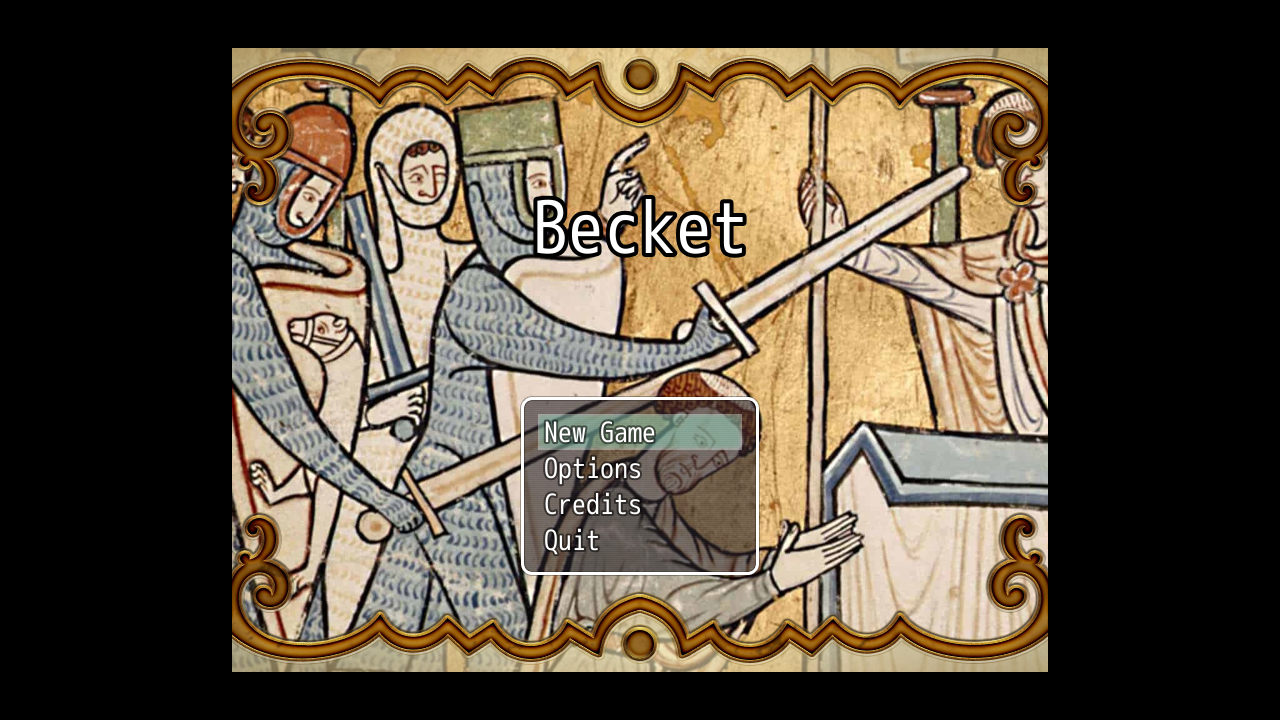